Tests file download functionality by navigating to download page and clicking download button

Starting URL: http://demo.automationtesting.in/Register.html

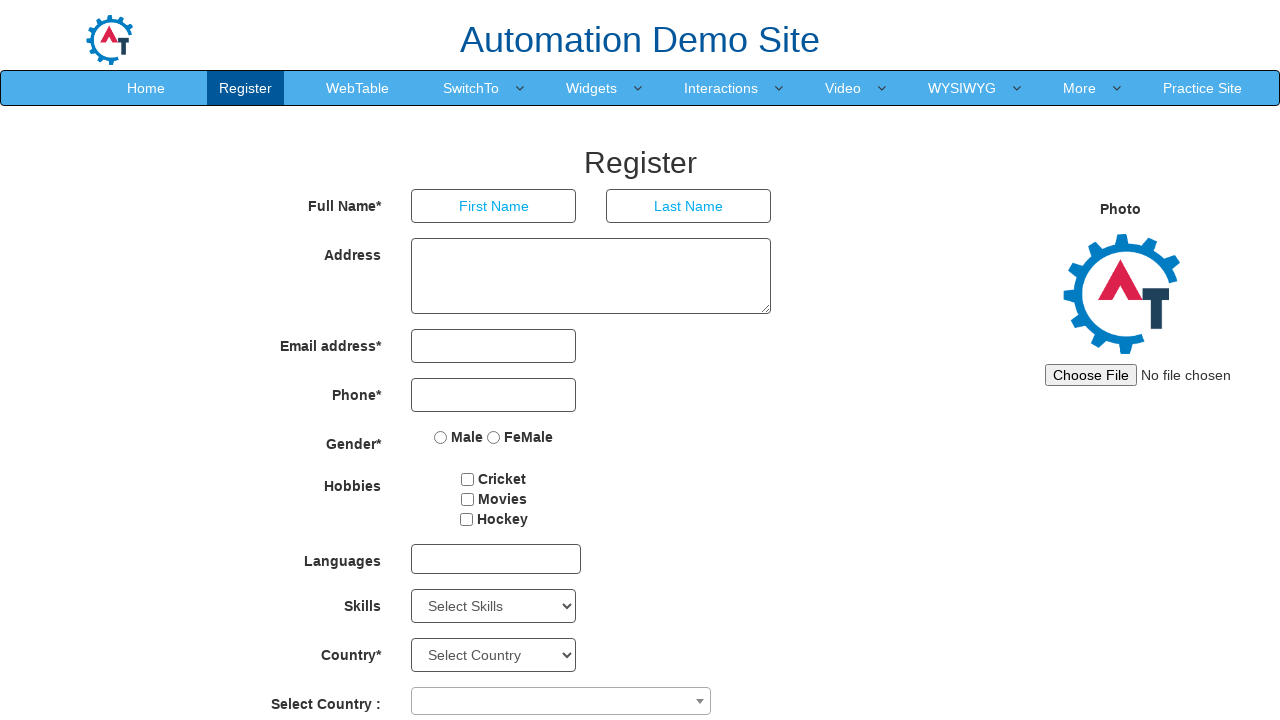

Clicked dropdown toggle to expand menu at (1080, 88) on a.dropdown-toggle[href='#']
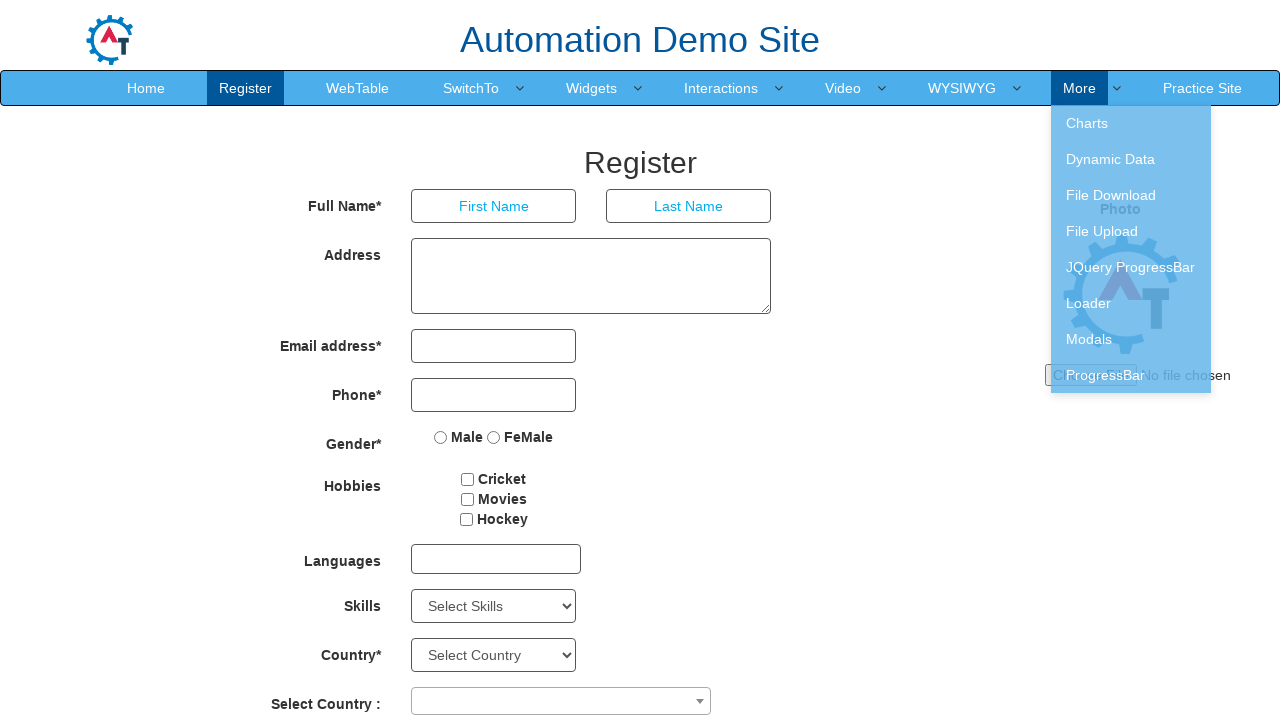

Clicked FileDownload link to navigate to download page at (1131, 195) on a[href='FileDownload.html']
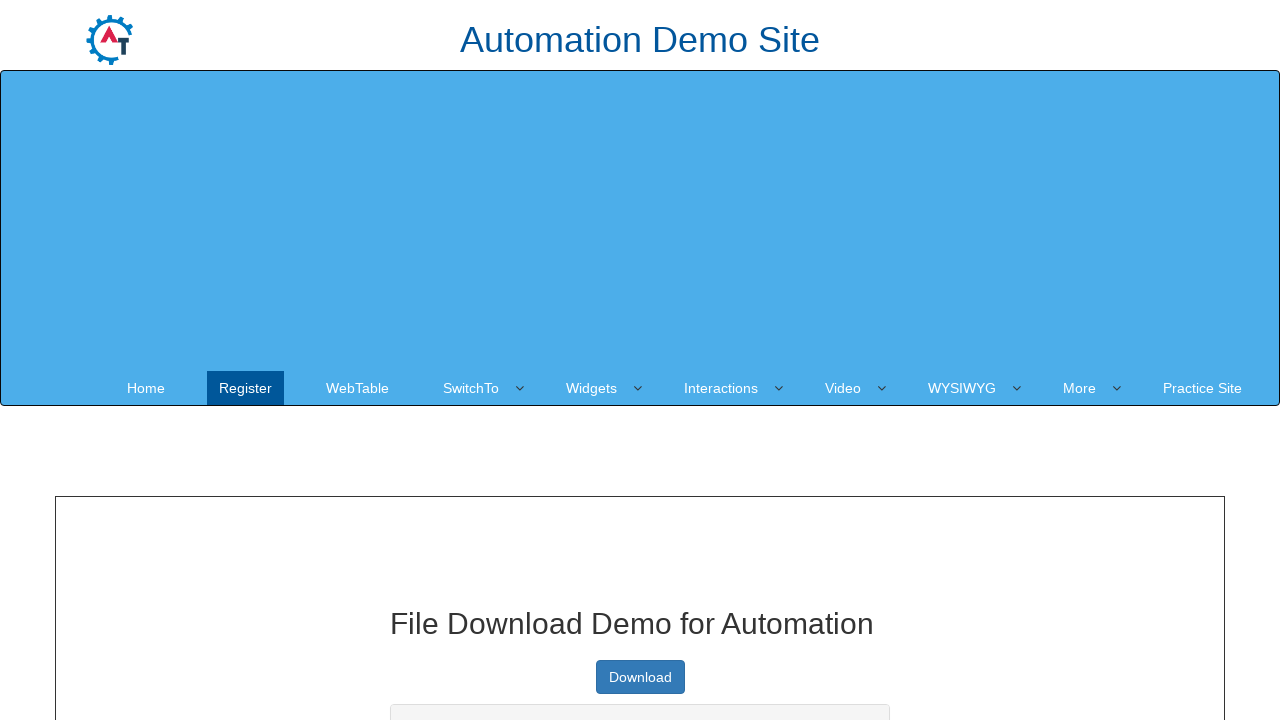

Clicked download button to initiate file download at (640, 677) on a.btn.btn-primary
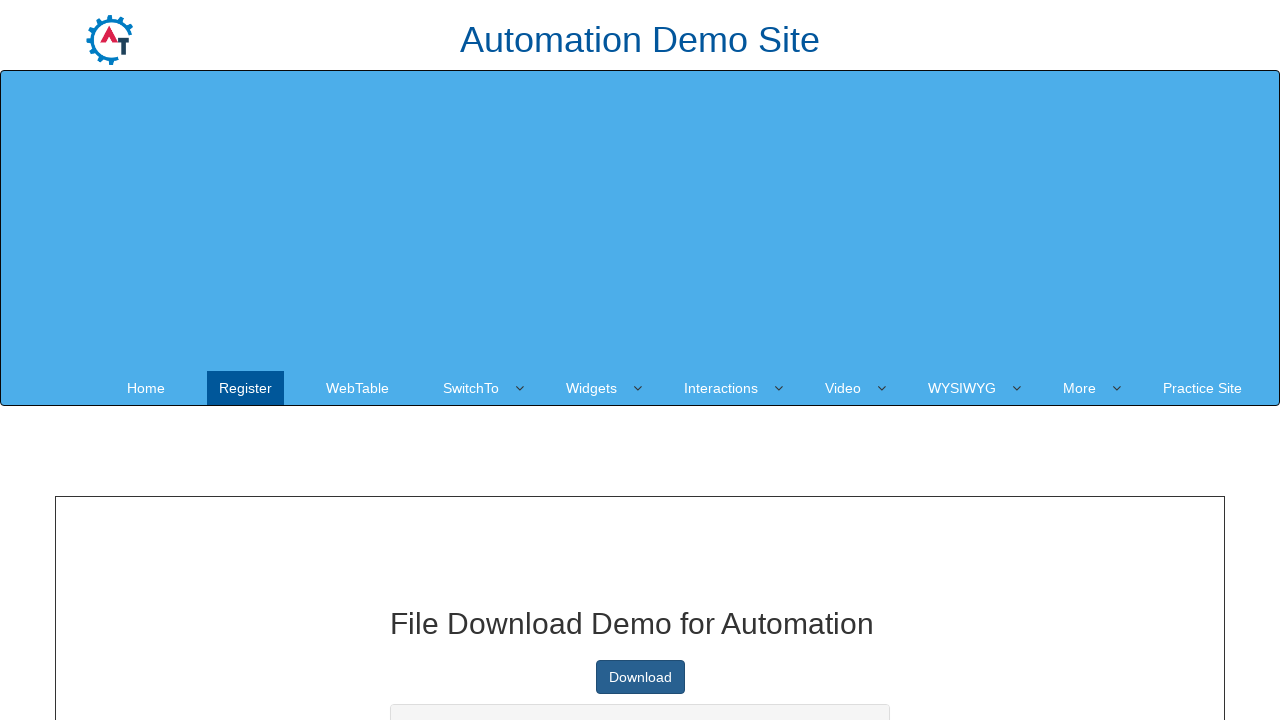

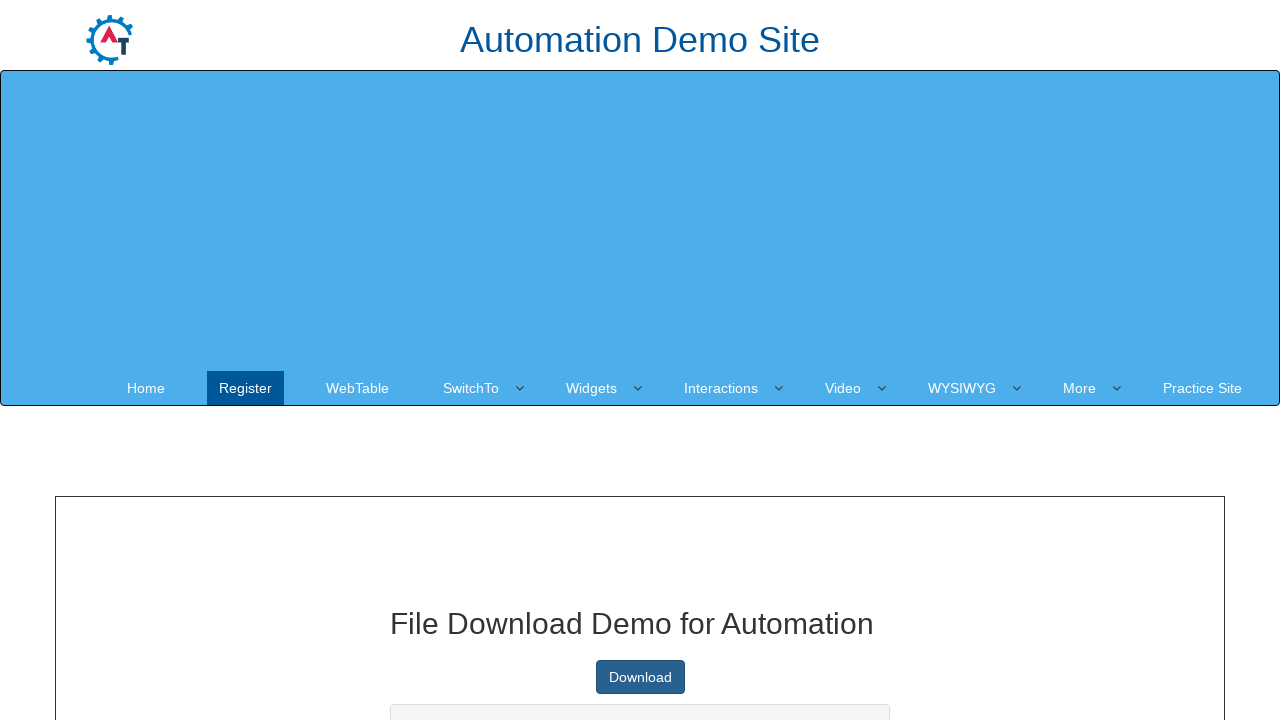